Tests hard wait with Thread.sleep before checking for landscape image element

Starting URL: https://bonigarcia.dev/selenium-webdriver-java/loading-images.html

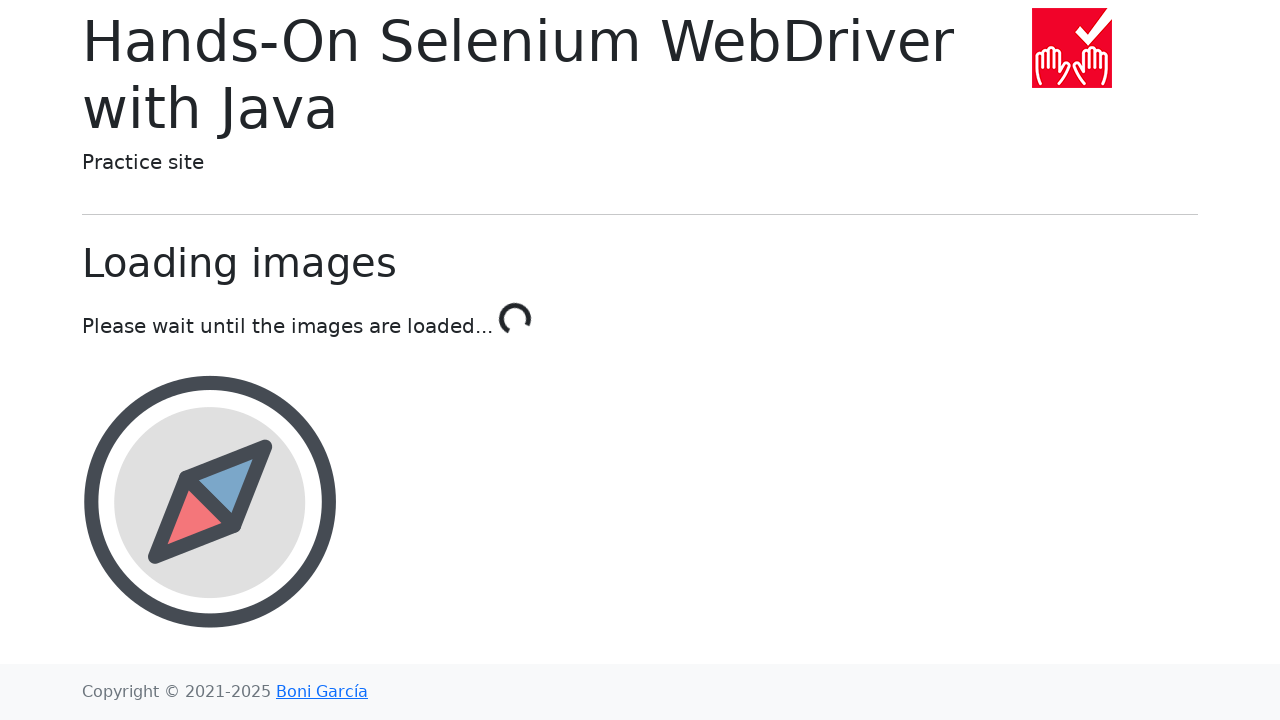

Hard wait of 10 seconds completed
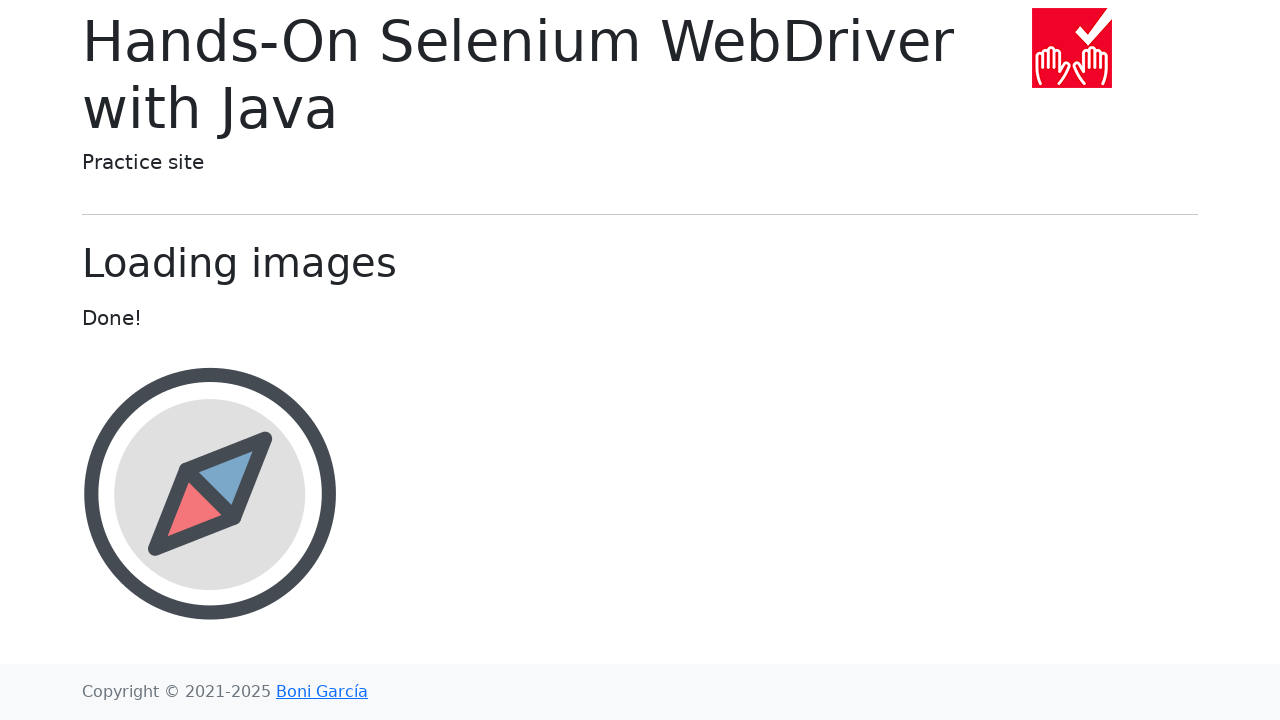

Located landscape image element
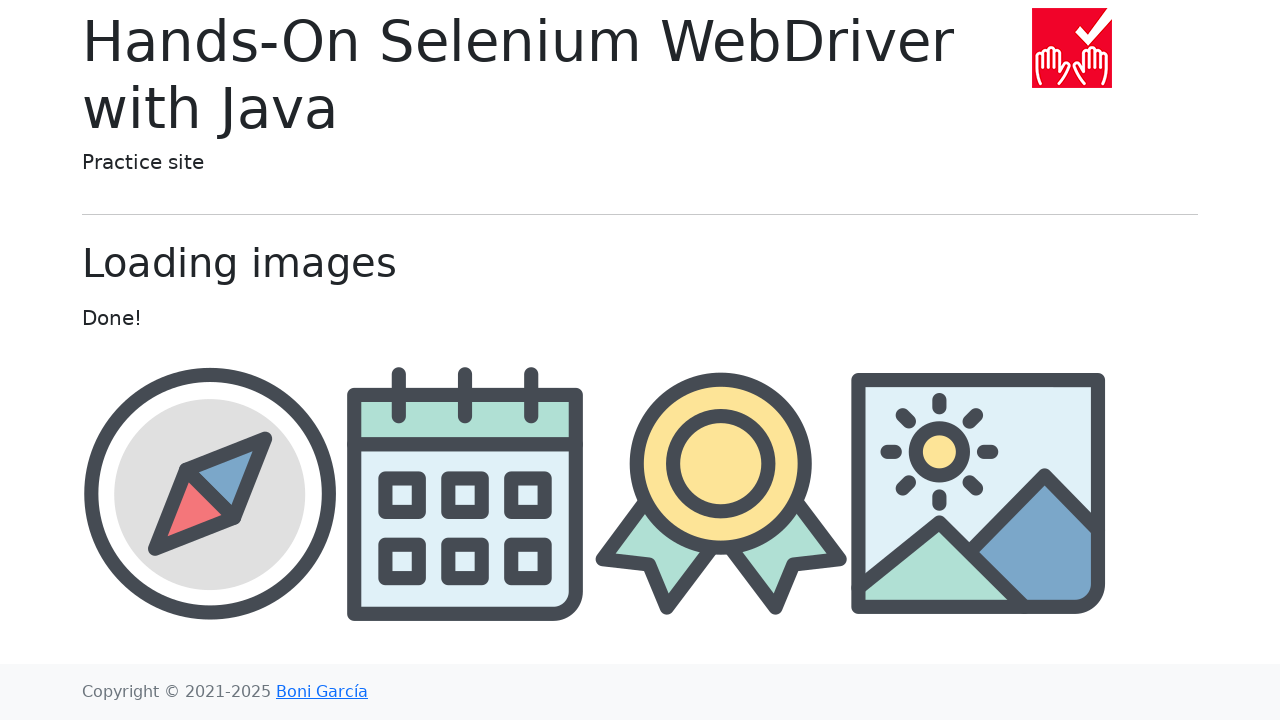

Retrieved landscape image src attribute: img/landscape.png
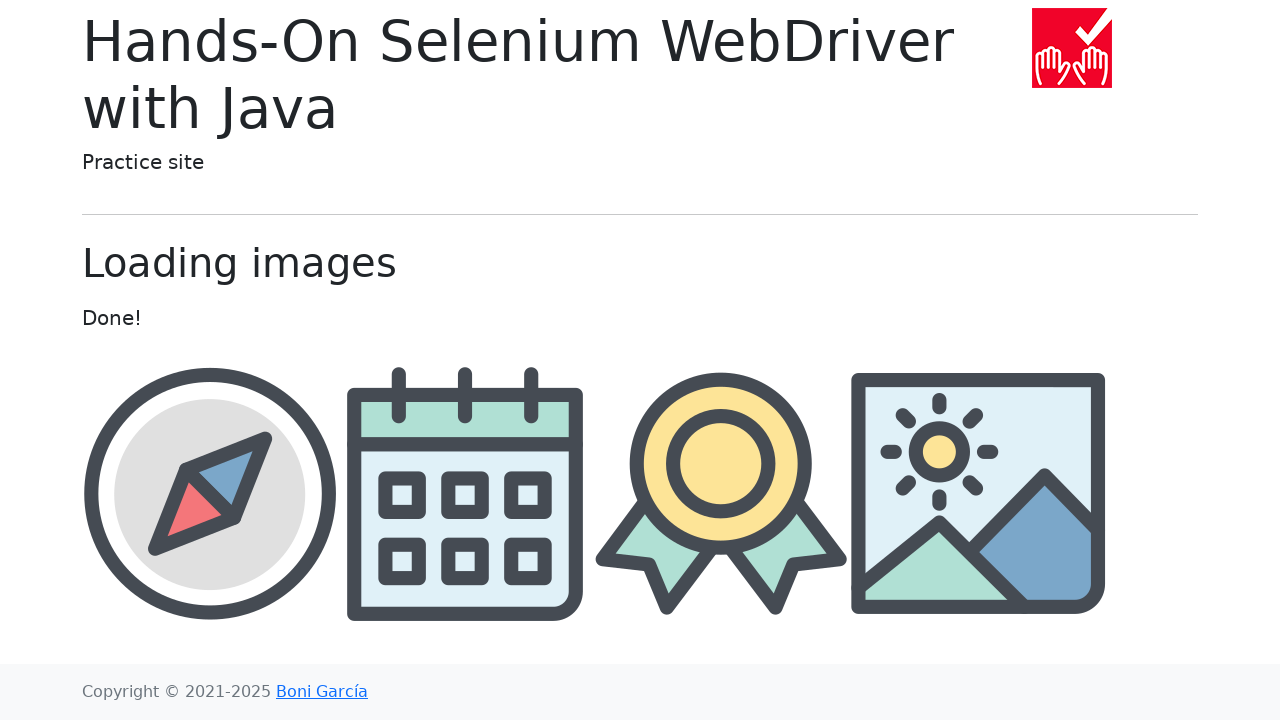

Assertion passed: 'landscape' found in image src
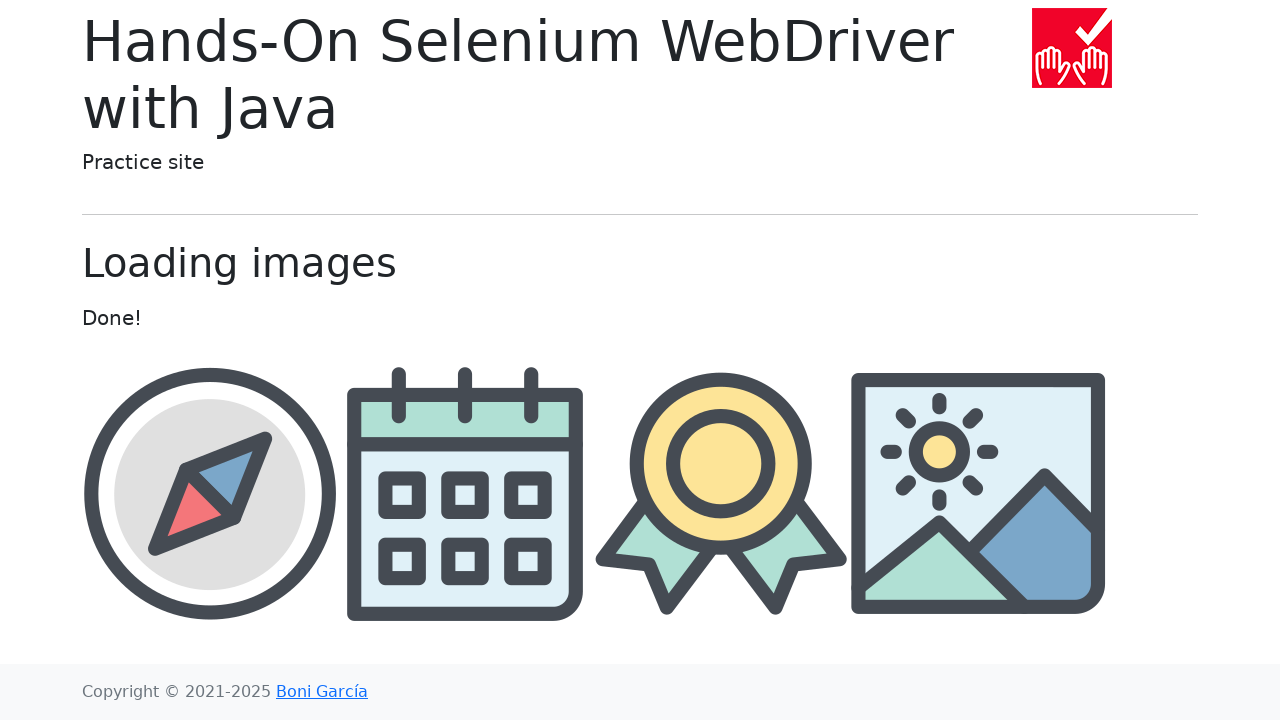

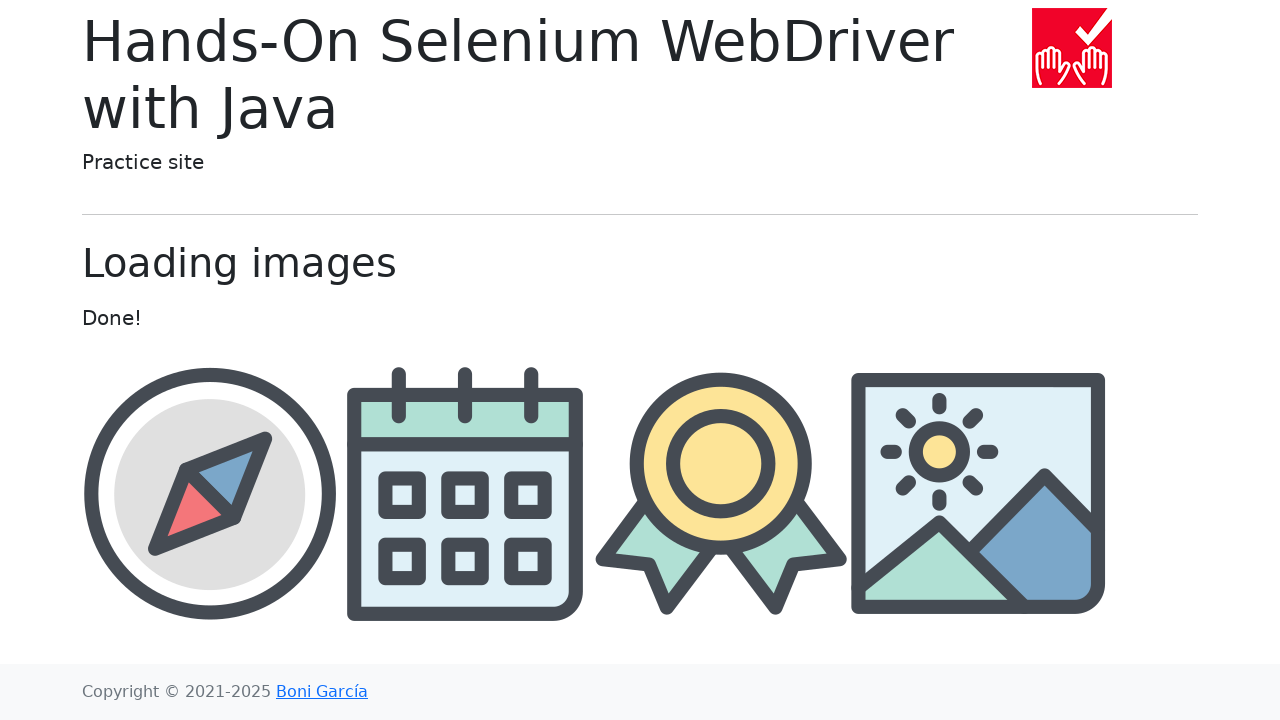